Tests autosuggestion dropdown functionality by typing a partial country name and selecting a matching option from the suggestions

Starting URL: https://rahulshettyacademy.com/dropdownsPractise/

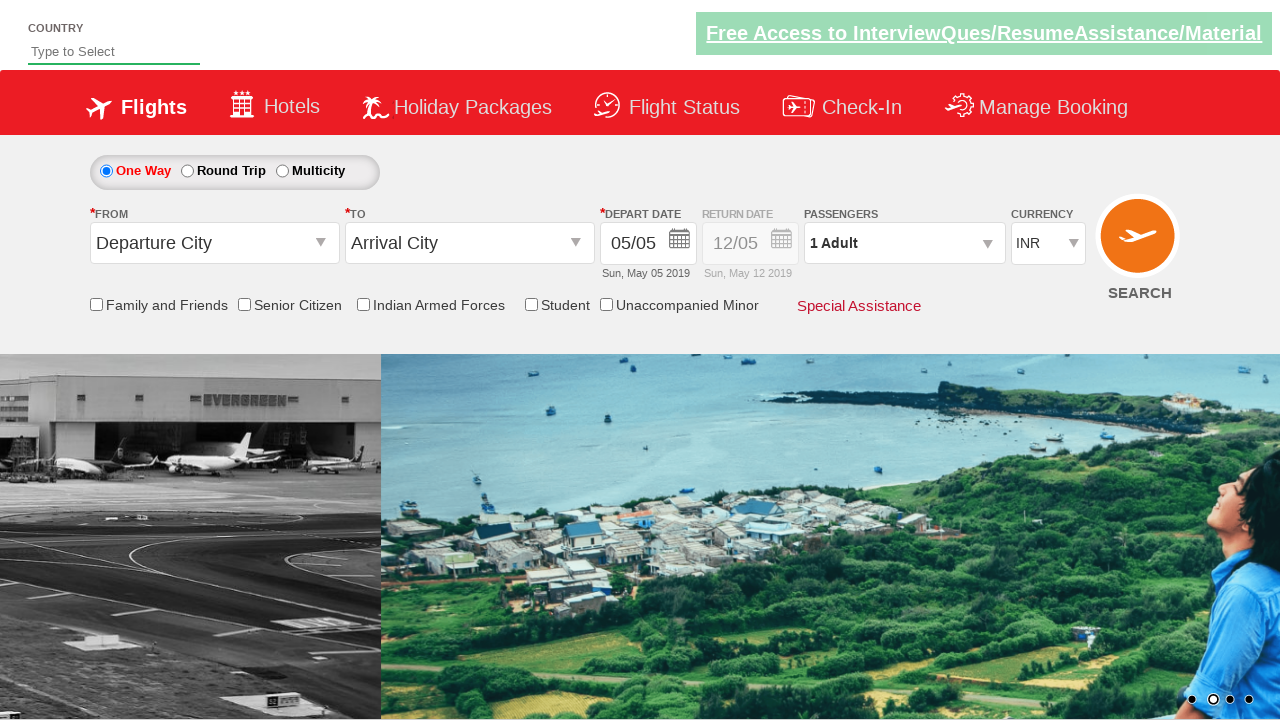

Typed 'ind' in autosuggest field to trigger dropdown suggestions on #autosuggest
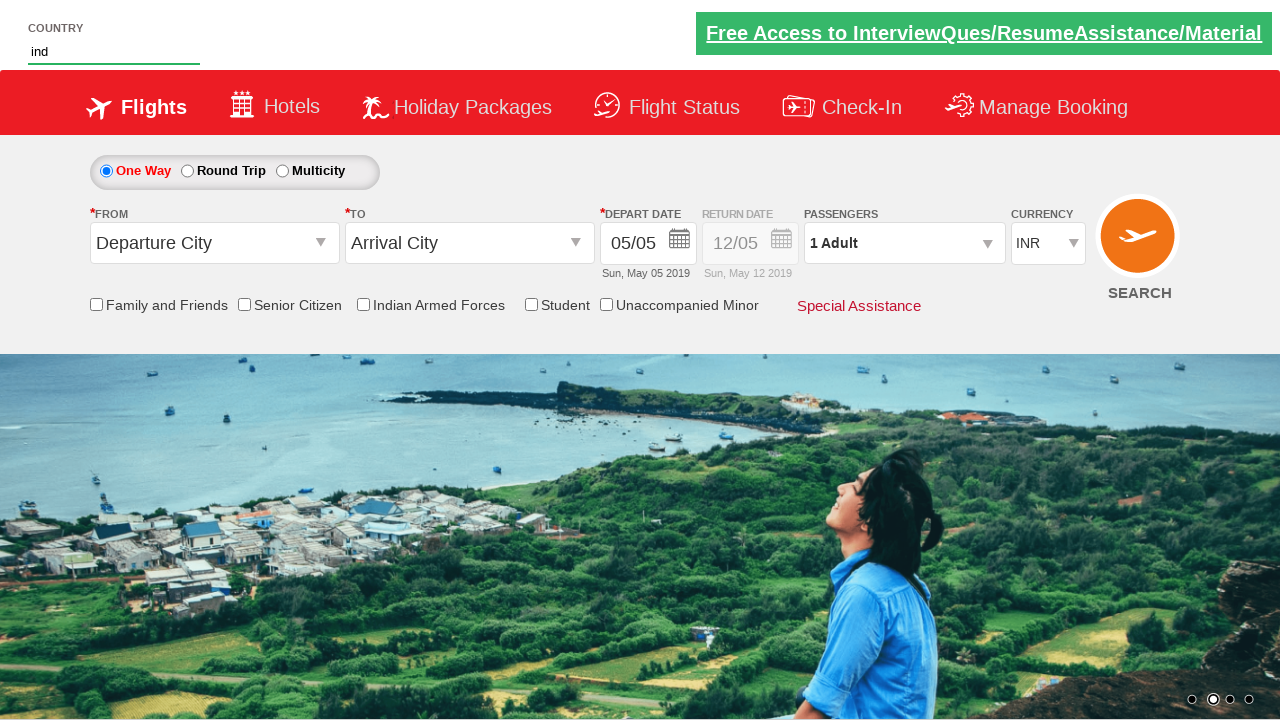

Waited for suggestion dropdown menu items to appear
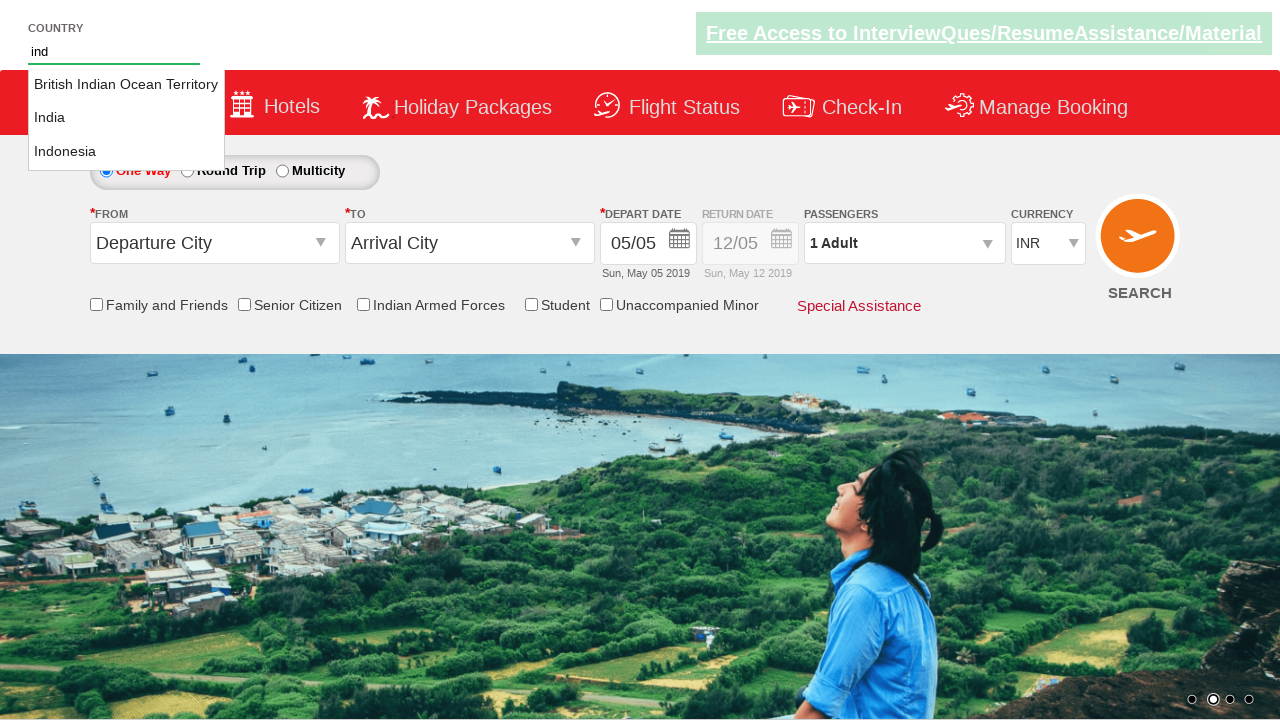

Retrieved all available suggestion options from dropdown
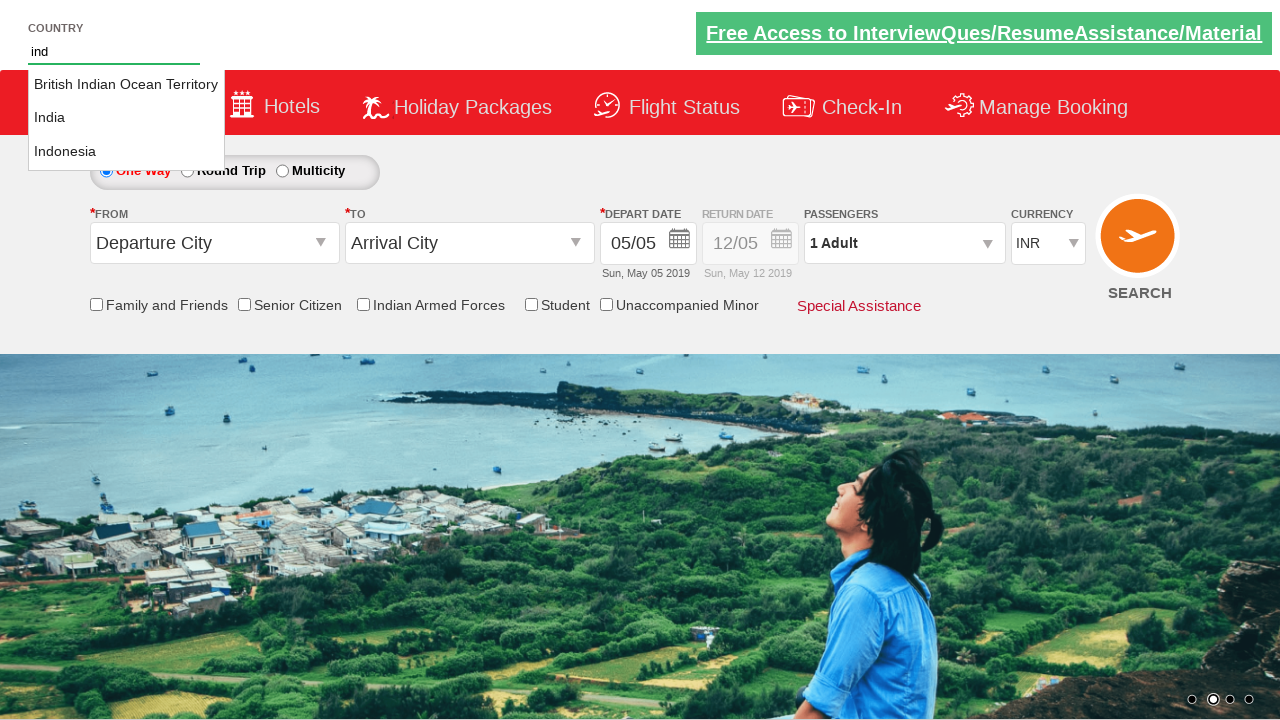

Found and clicked 'India' option from autosuggest dropdown at (126, 118) on .ui-menu-item >> nth=1
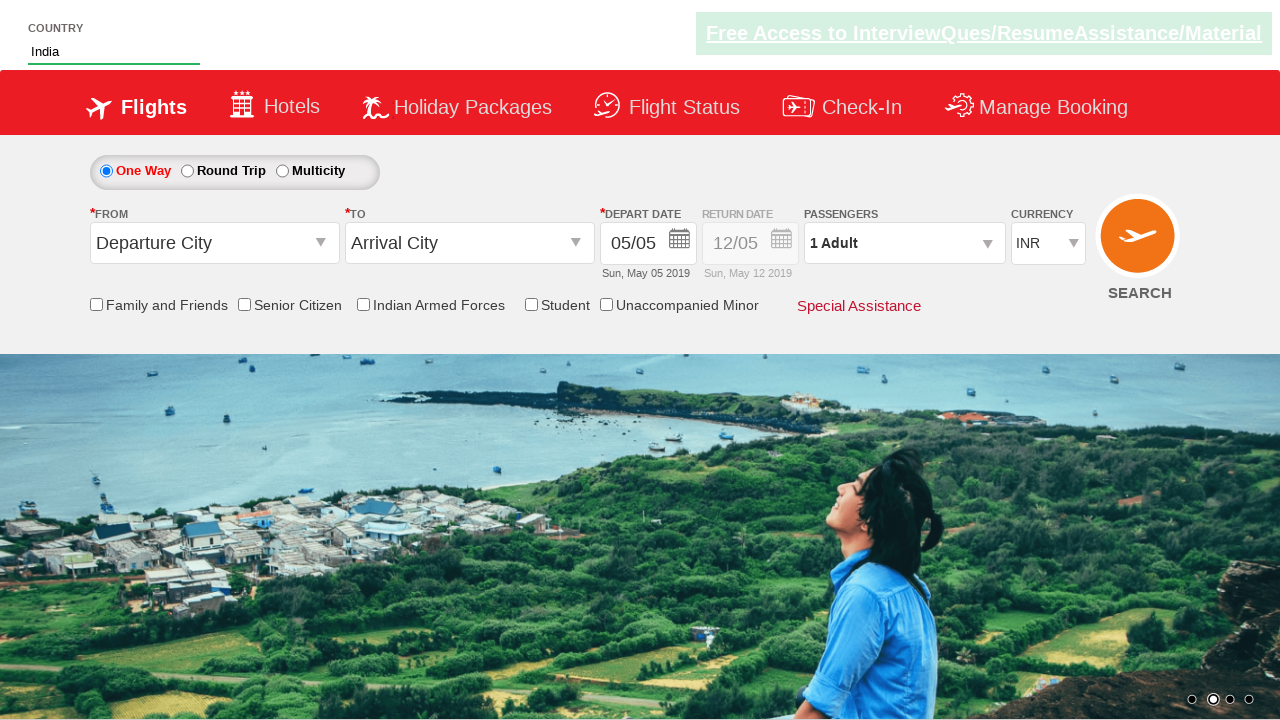

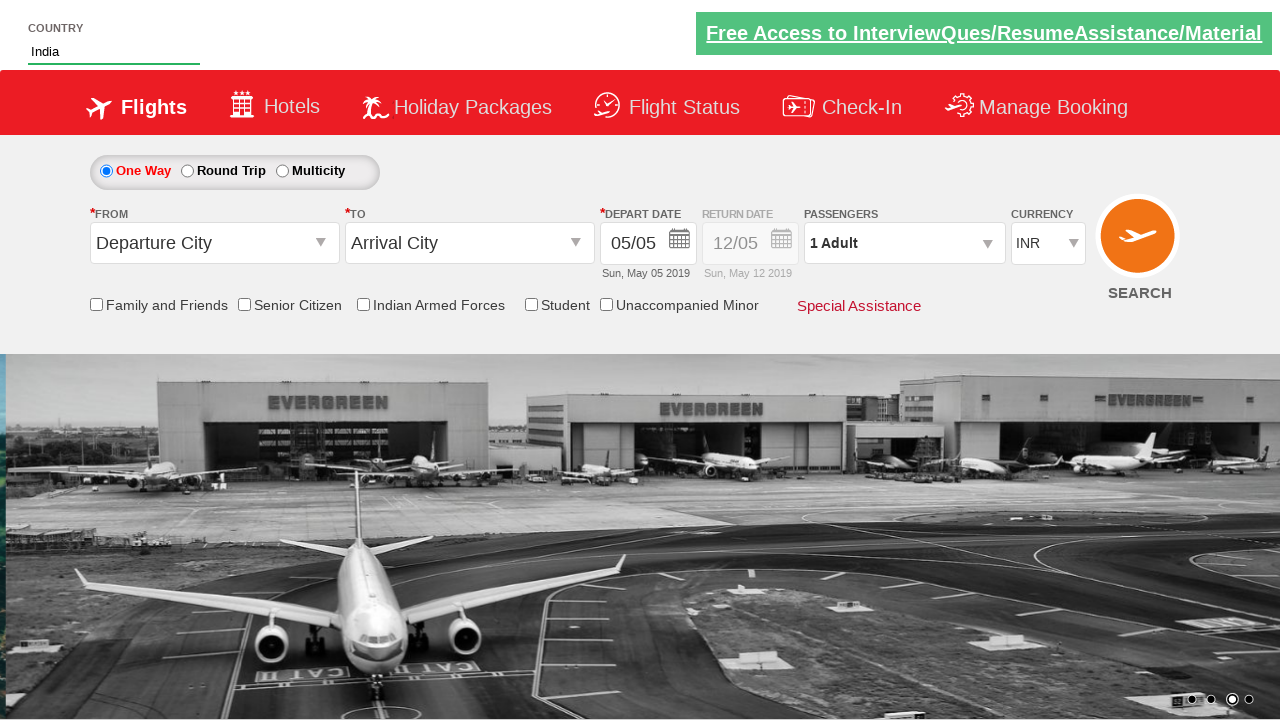